Tests opening a link in a new tab, switching to it, verifying content, and switching back

Starting URL: https://www.qa-practice.com/elements/new_tab/link

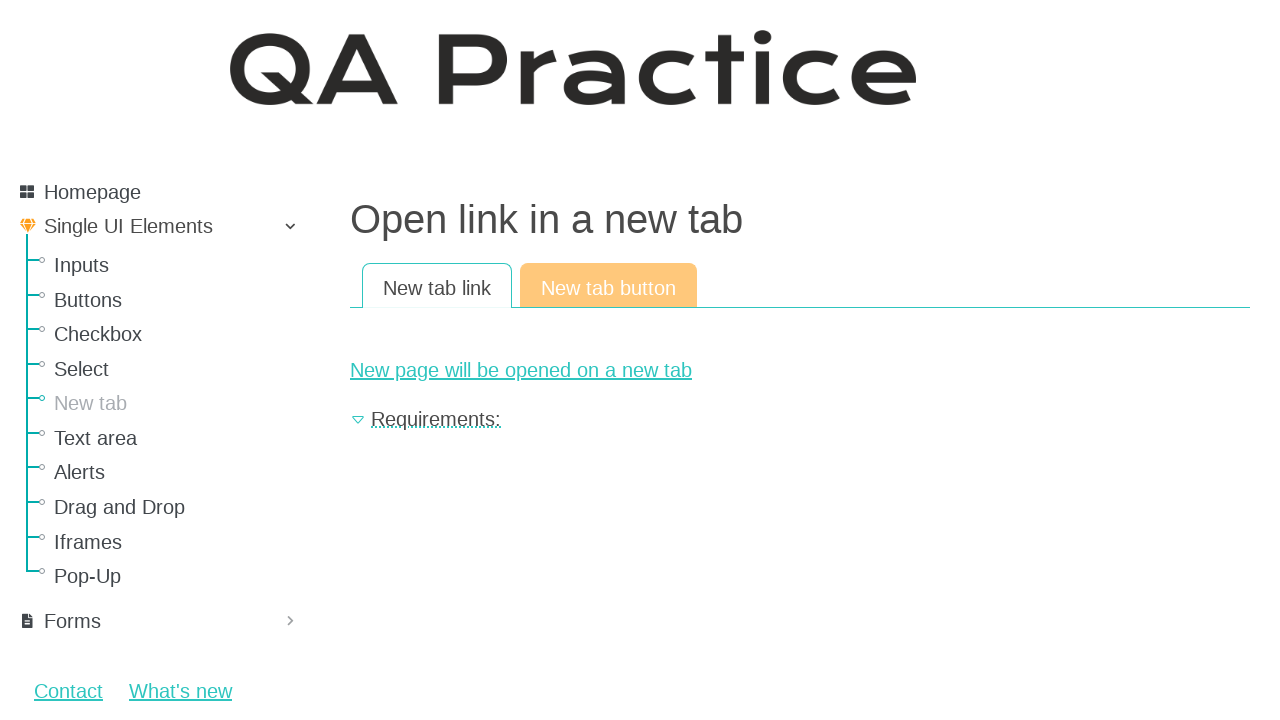

Clicked link to open new tab at (800, 370) on #new-page-link
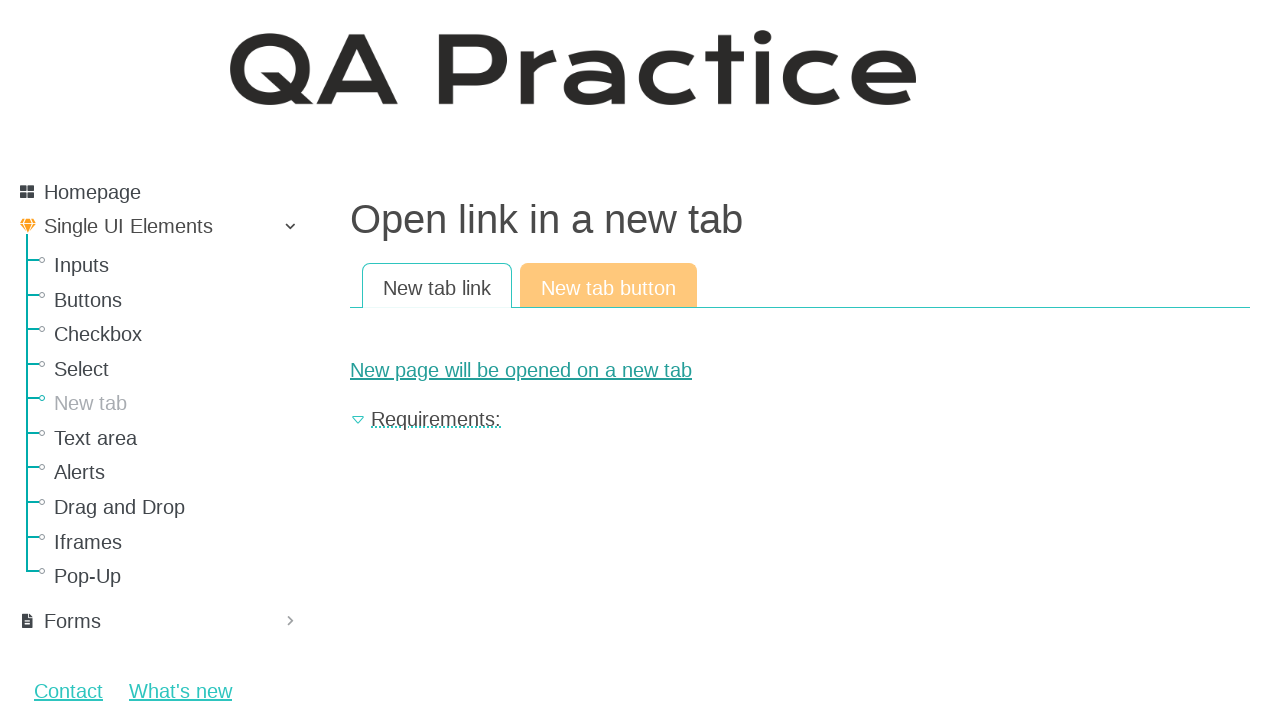

New tab opened and captured
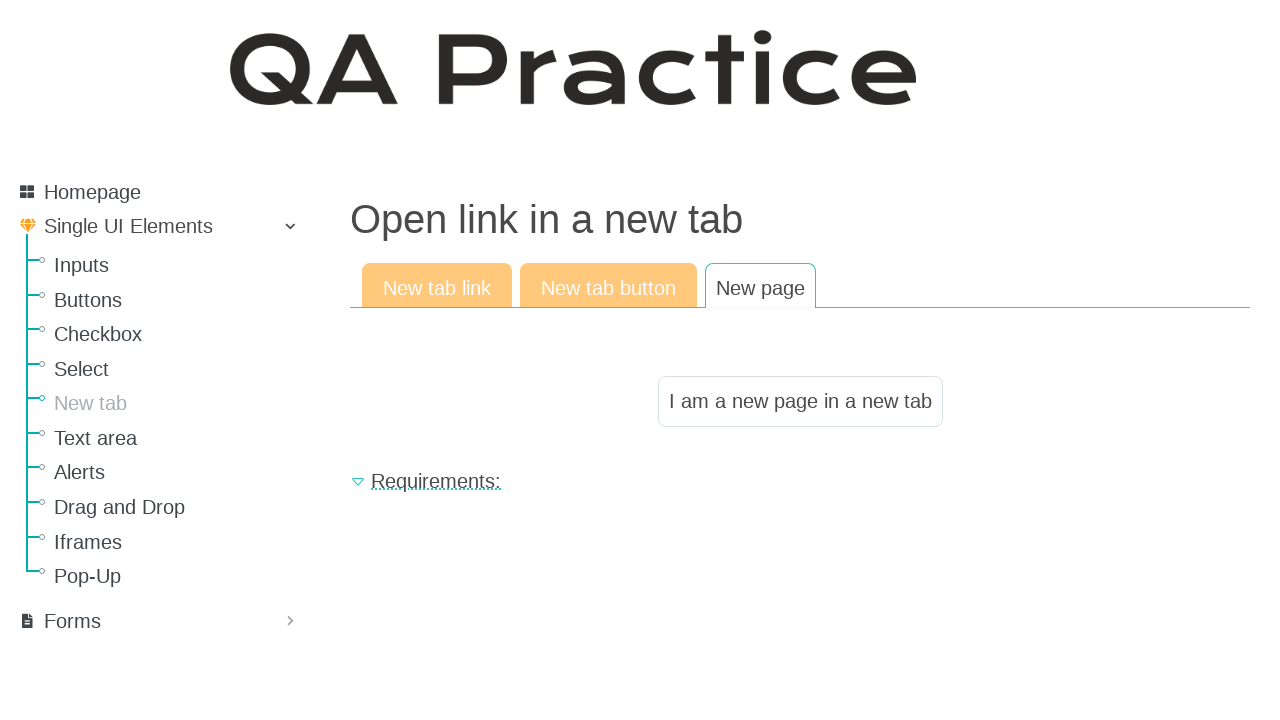

New tab page loaded completely
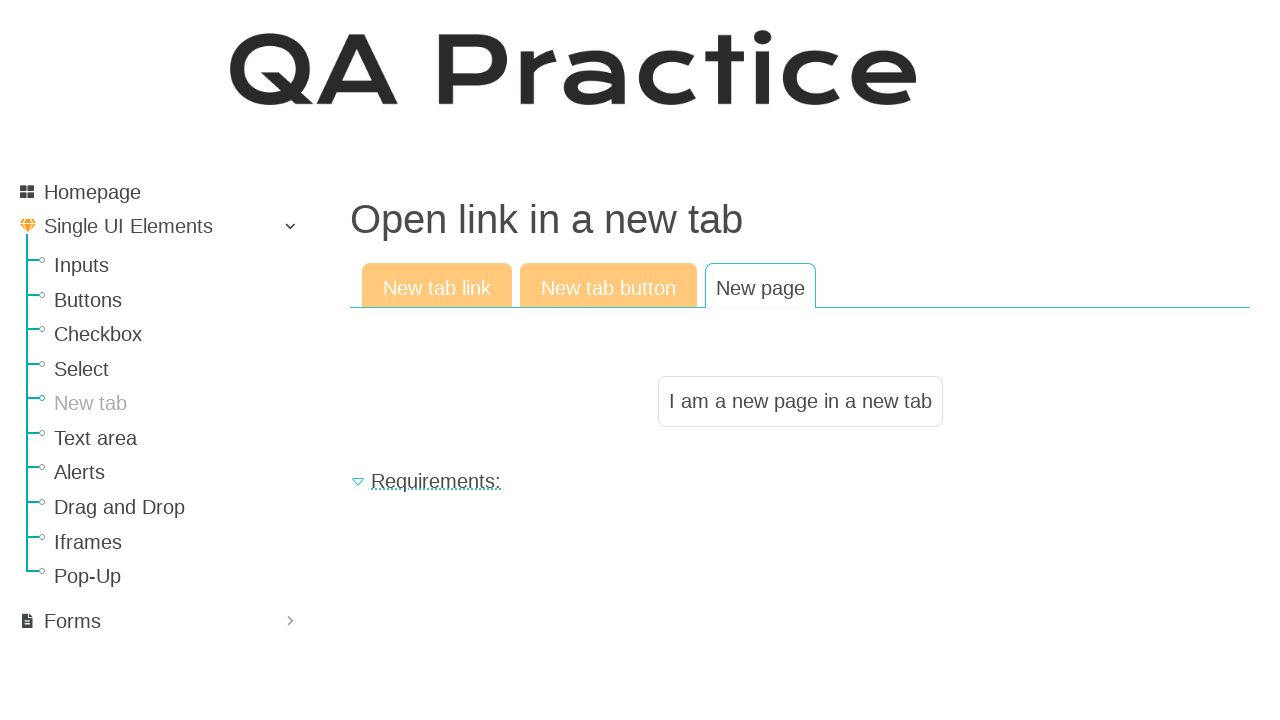

Located result text element in new tab
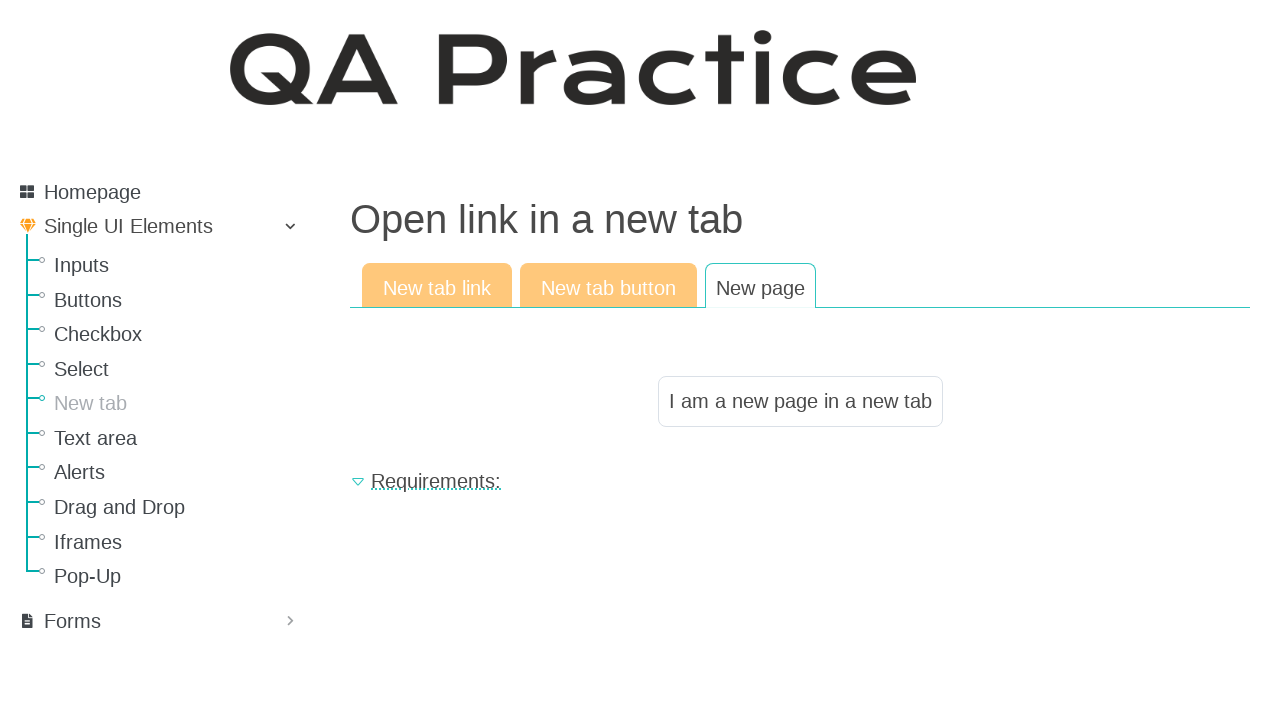

Verified result text content matches expected value: 'I am a new page in a new tab'
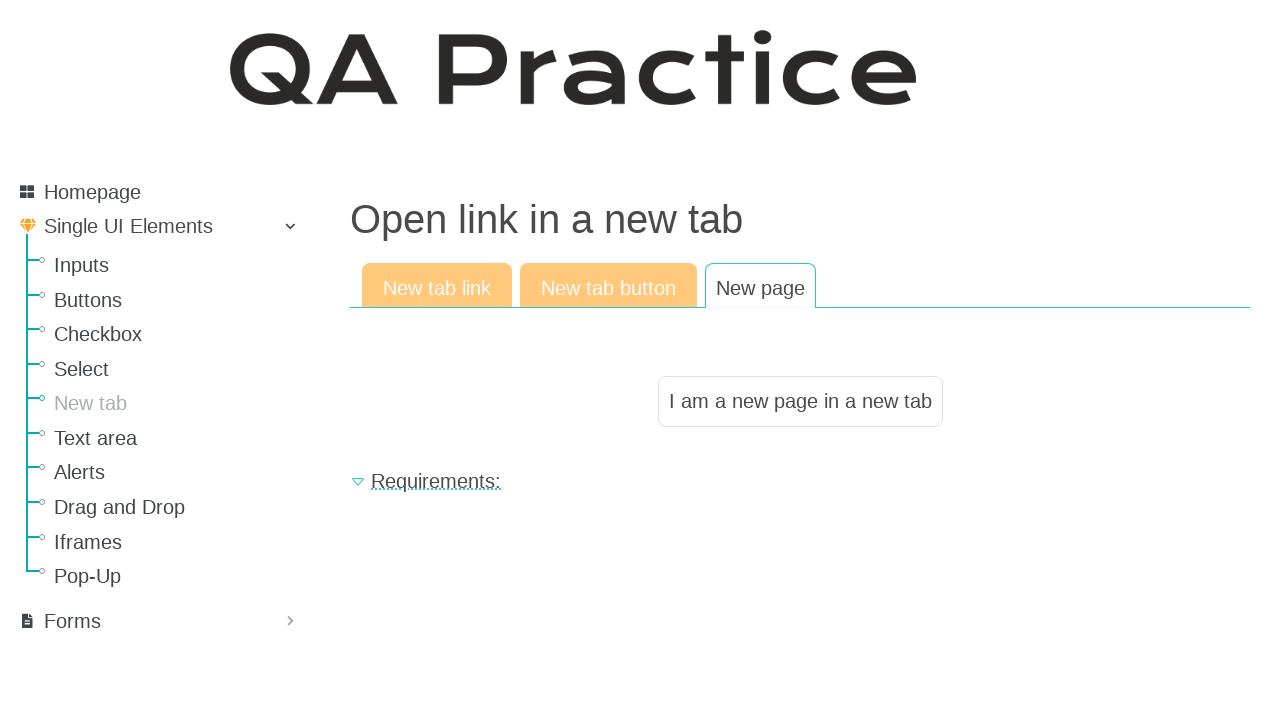

Closed new tab
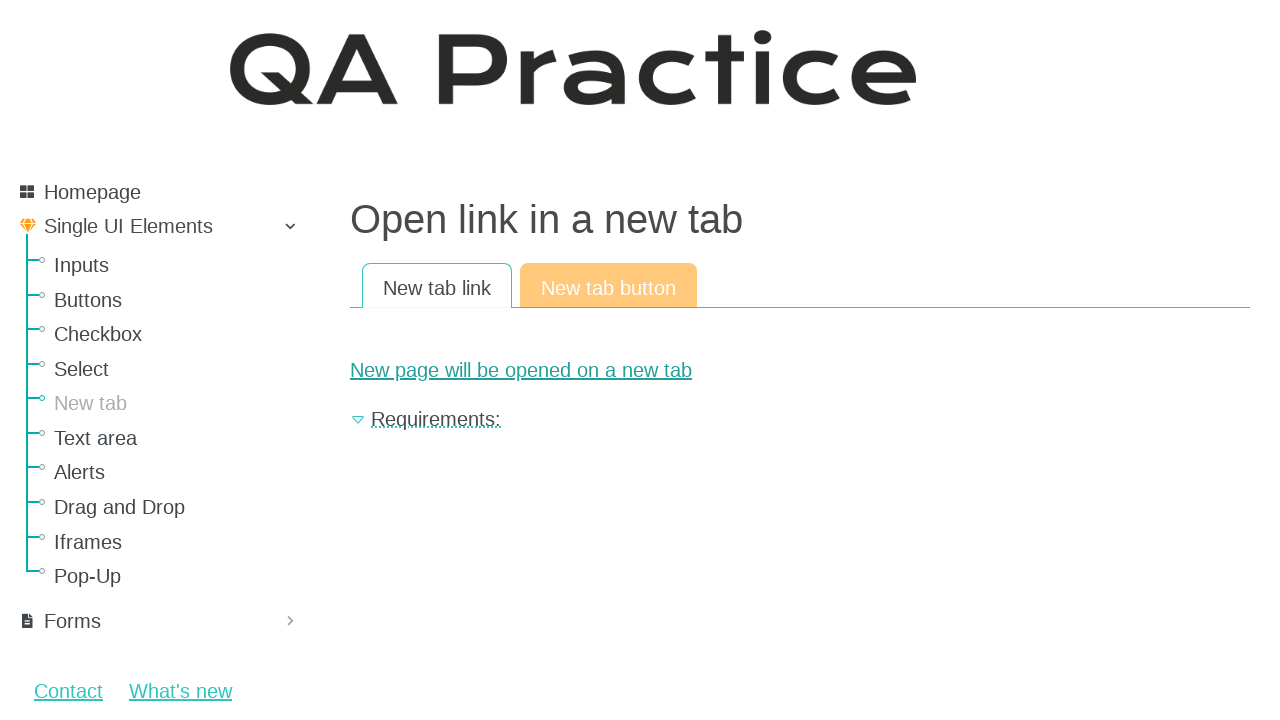

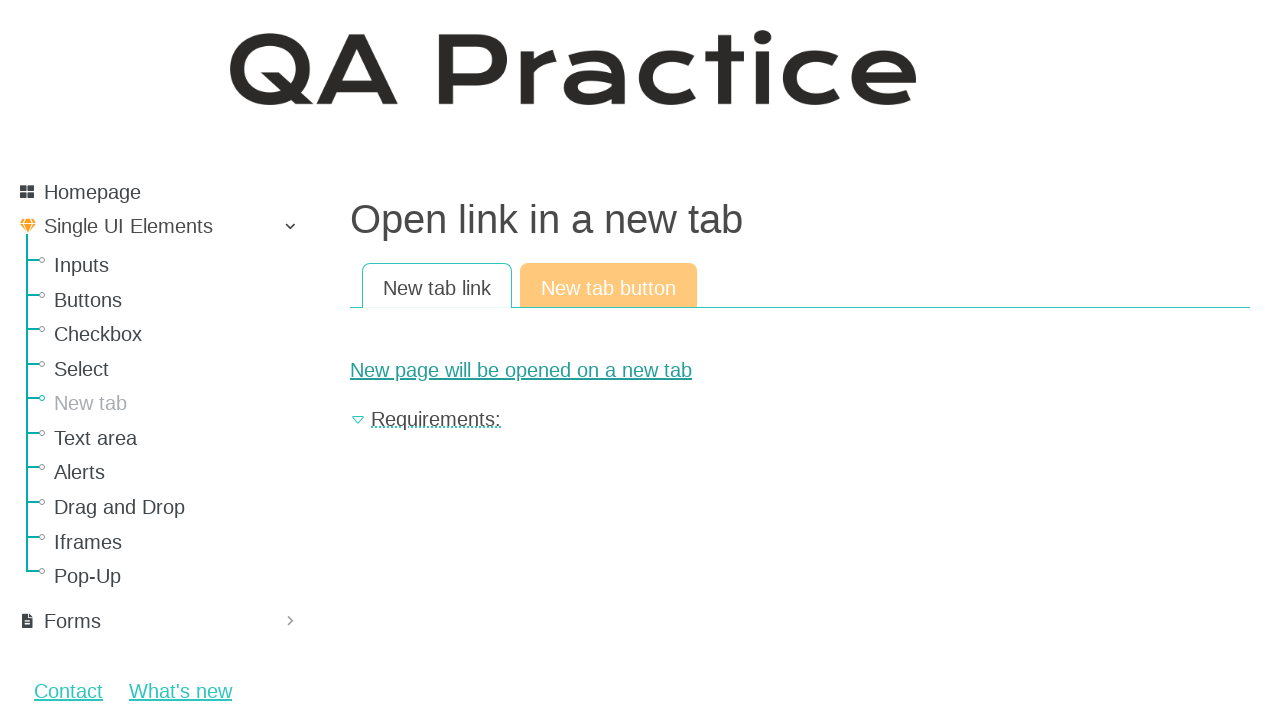